Tests multiple windows functionality by clicking a link that opens a new window and verifying the new window content

Starting URL: http://the-internet.herokuapp.com/

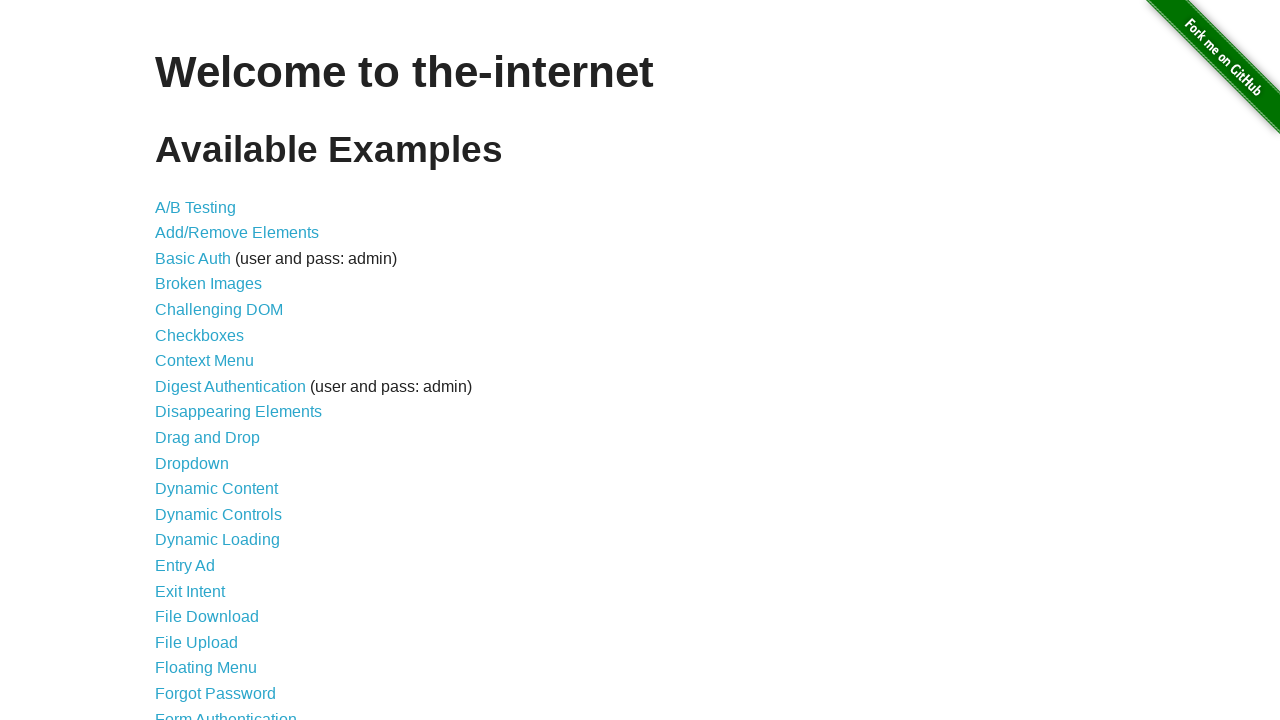

Clicked on Multiple Windows link at (218, 369) on text=Multiple Windows
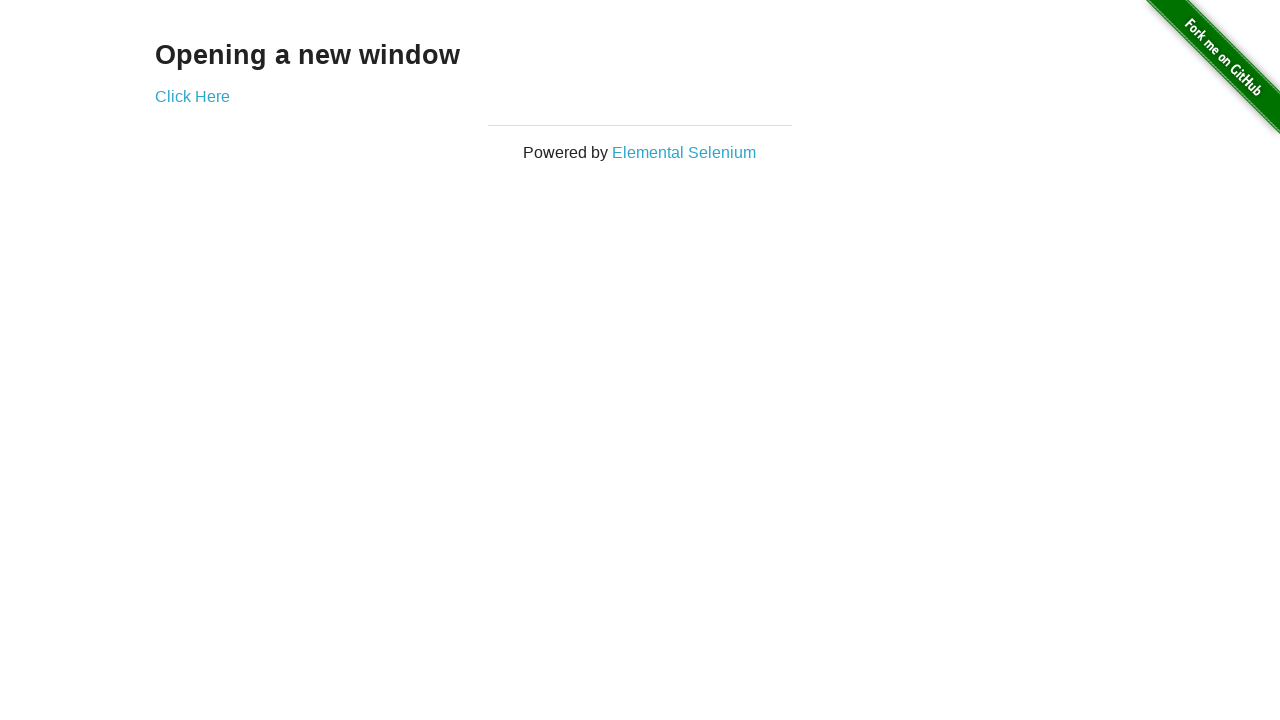

Clicked on 'Click Here' link to open new window at (192, 96) on text=Click Here
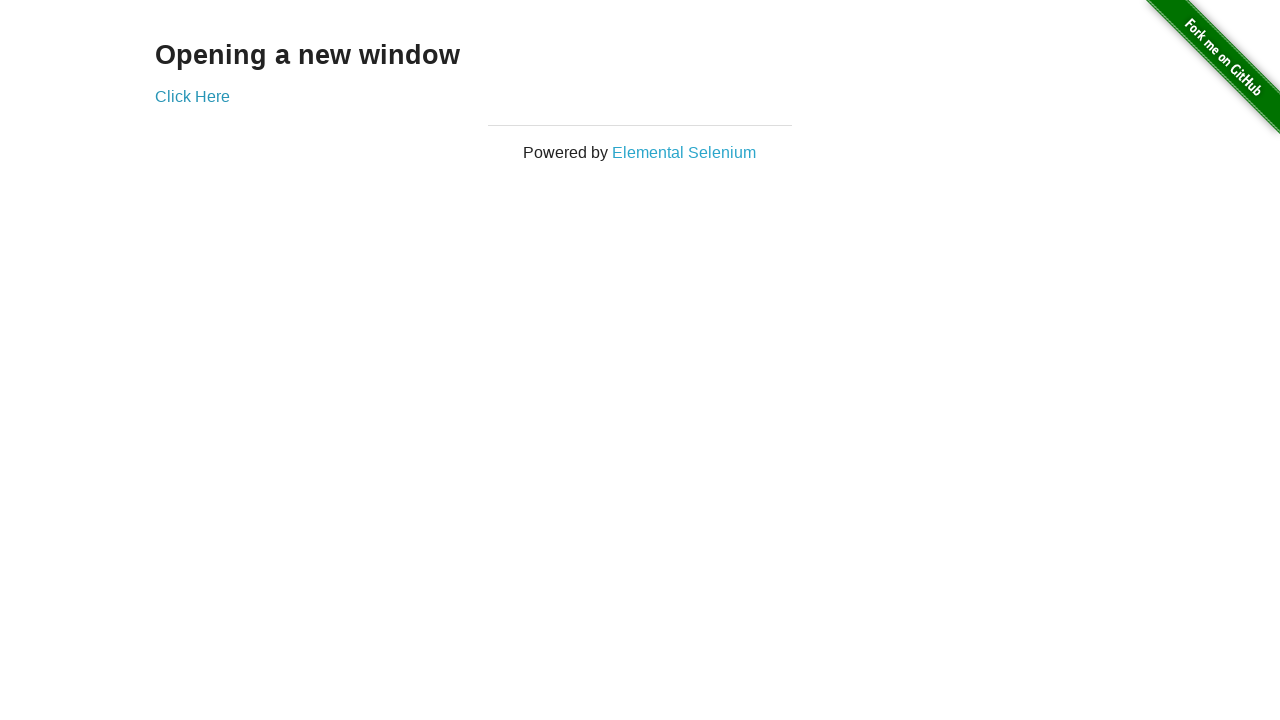

New window opened and captured
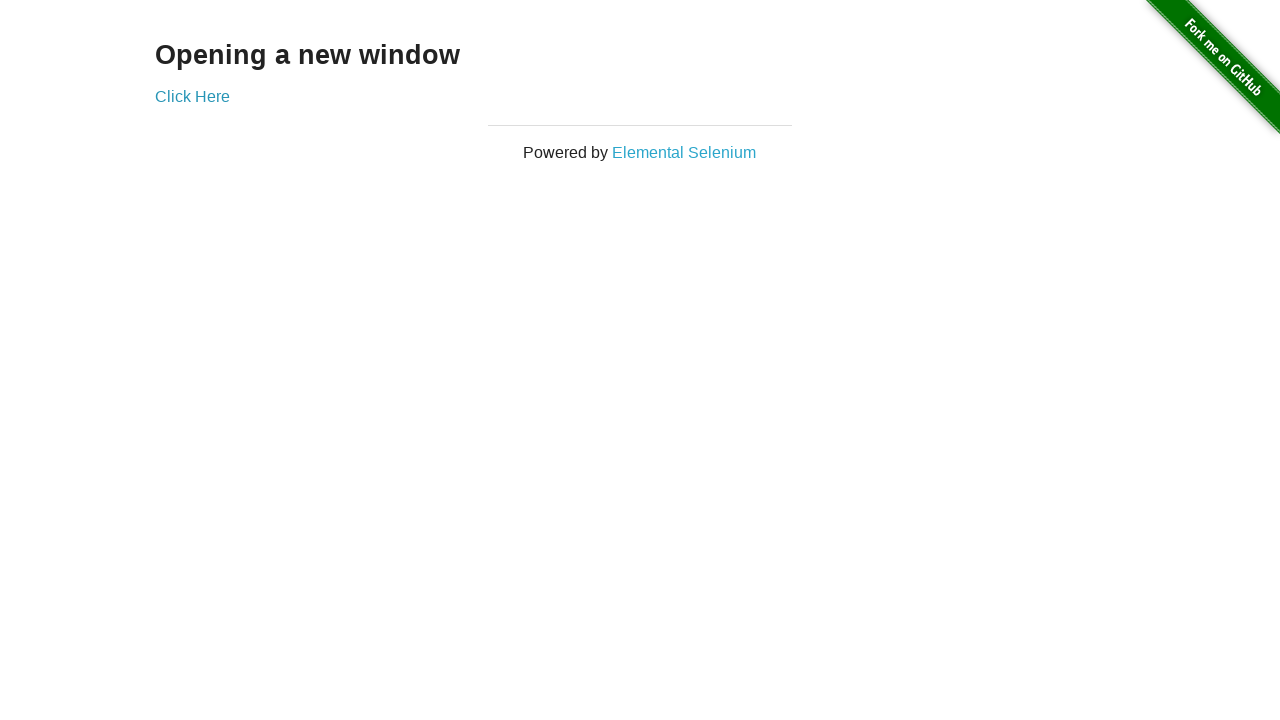

New window page loaded
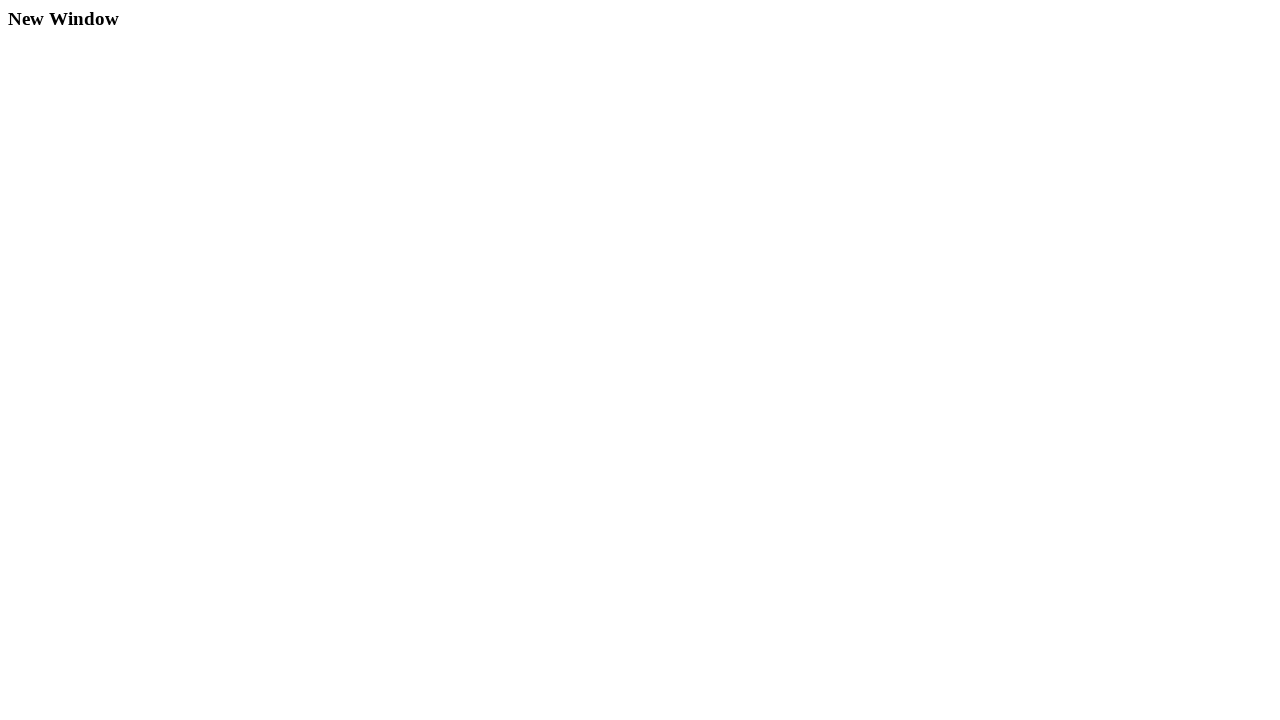

Verified 'New Window' heading is present in new window
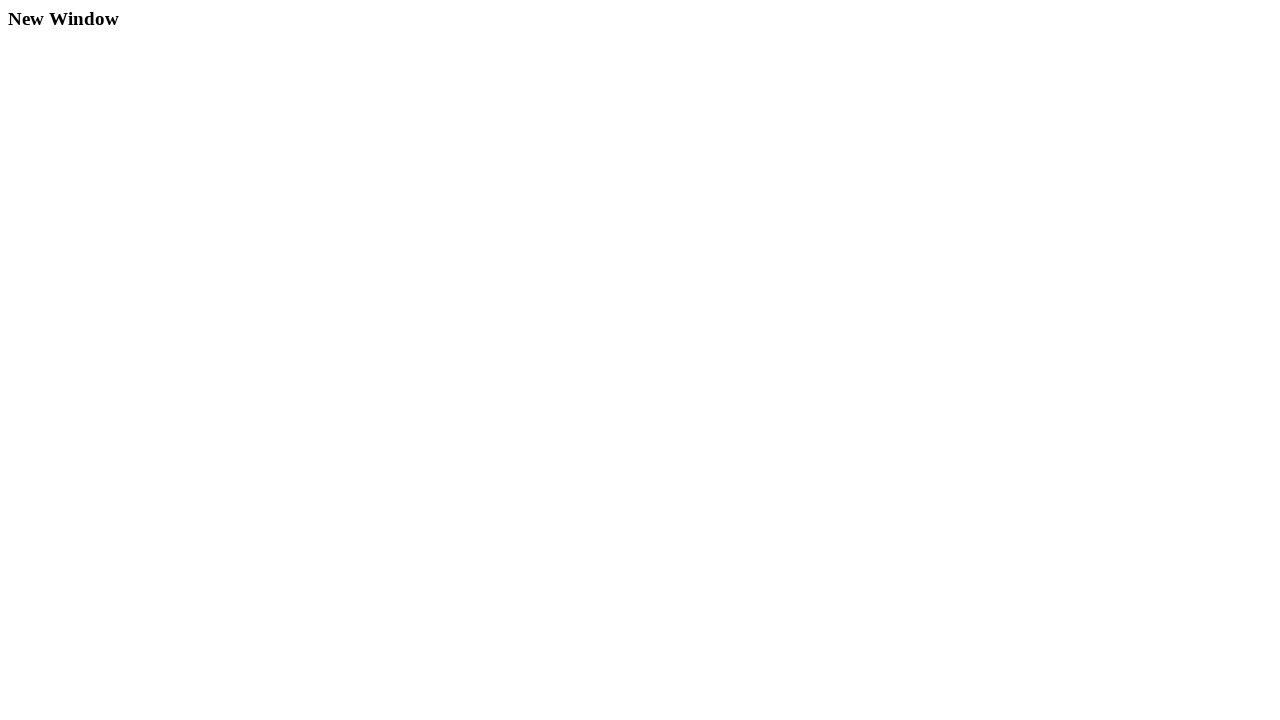

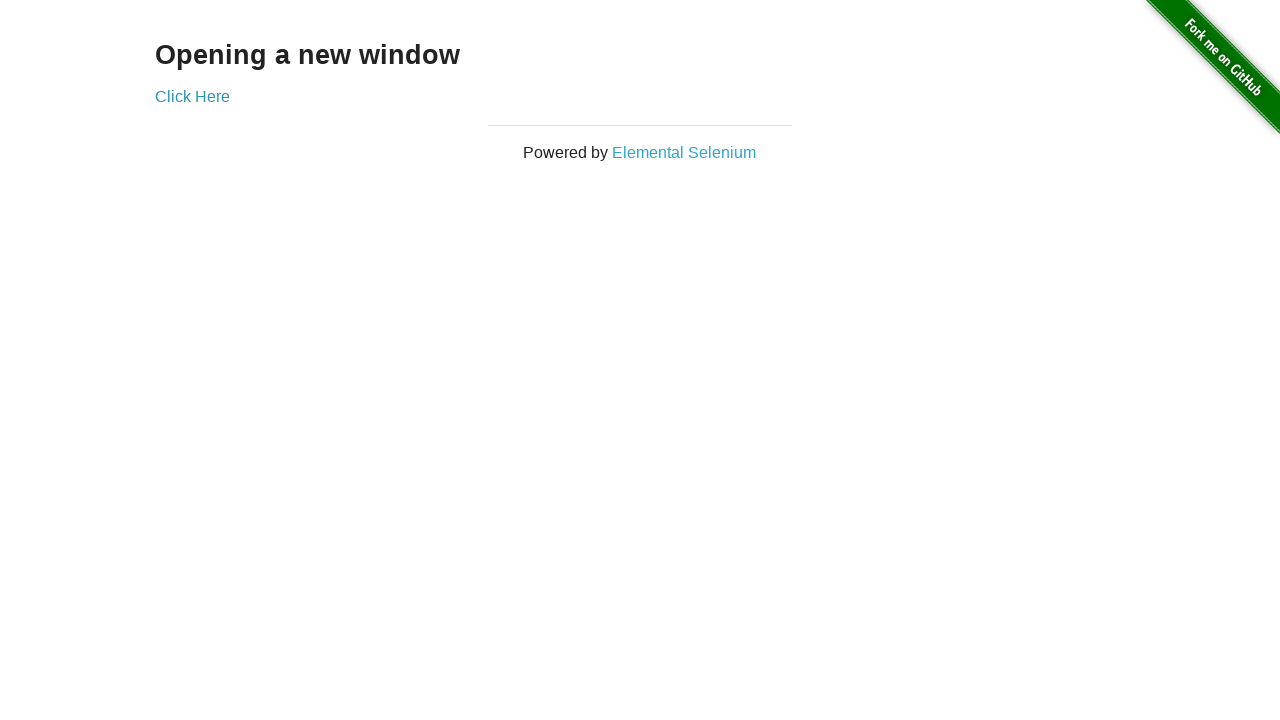